Navigates to the National Weather Service time series page for Denver (KDEN) and waits for the weather charts to fully load.

Starting URL: https://www.weather.gov/wrh/timeseries?site=KDEN&hours=30

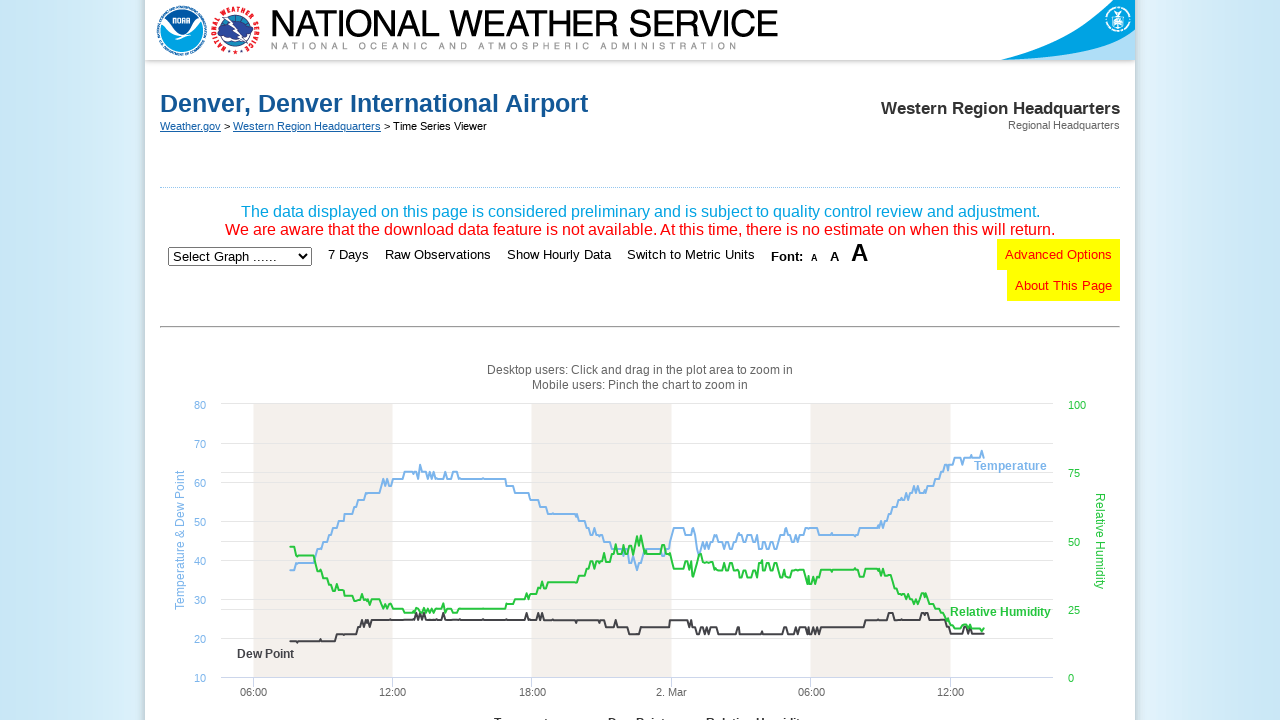

Navigated to National Weather Service time series page for Denver (KDEN)
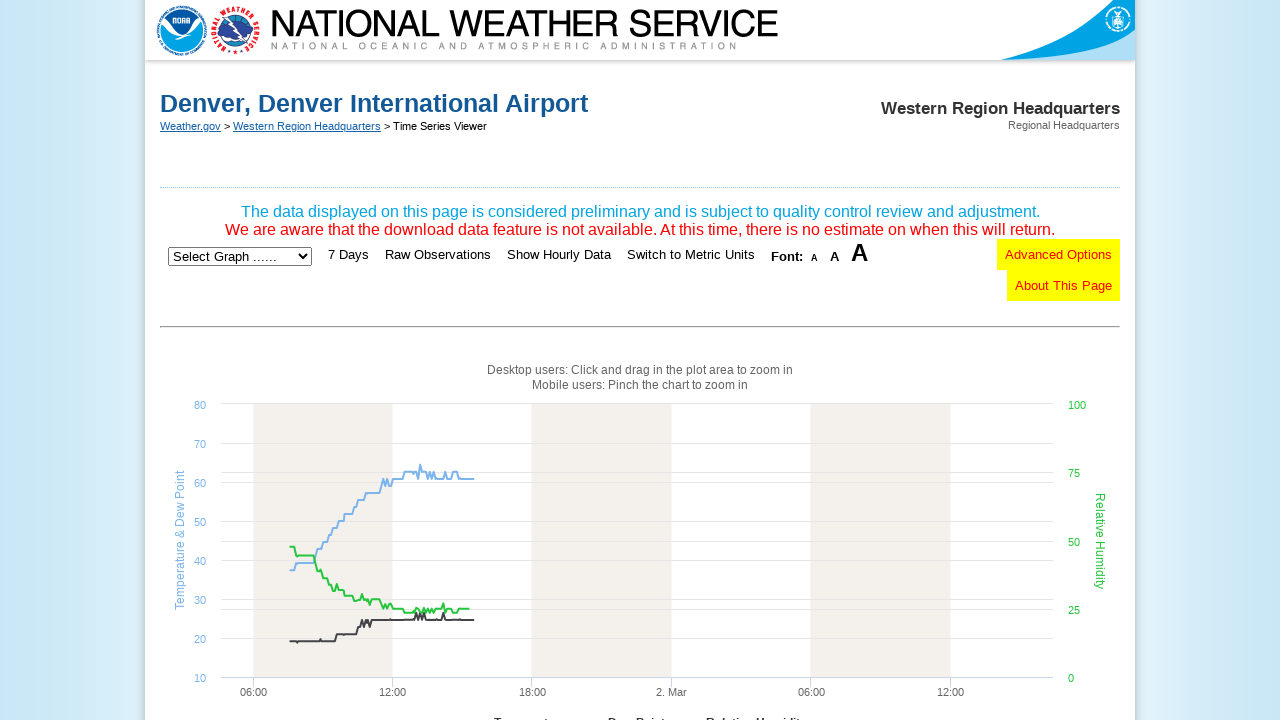

Page reached network idle state - all network requests completed
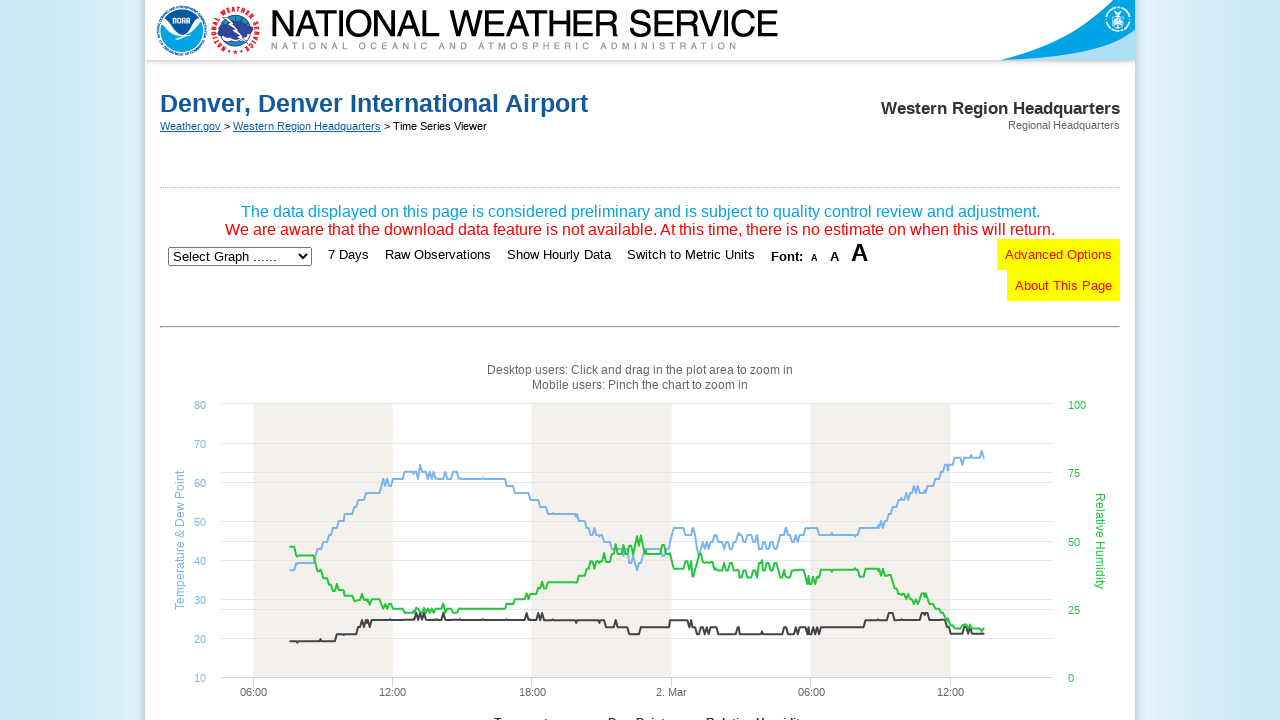

Waited 1 second for chart elements to fully render
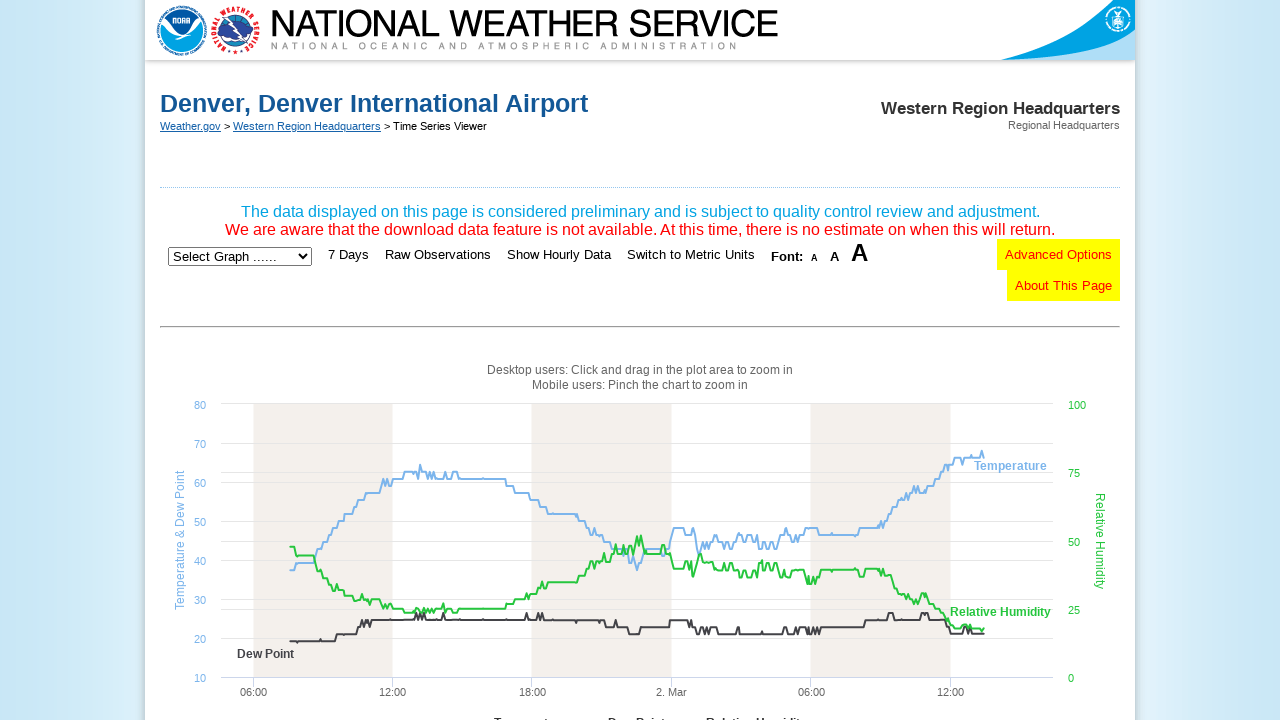

Verified weather chart SVG paths are present on the page
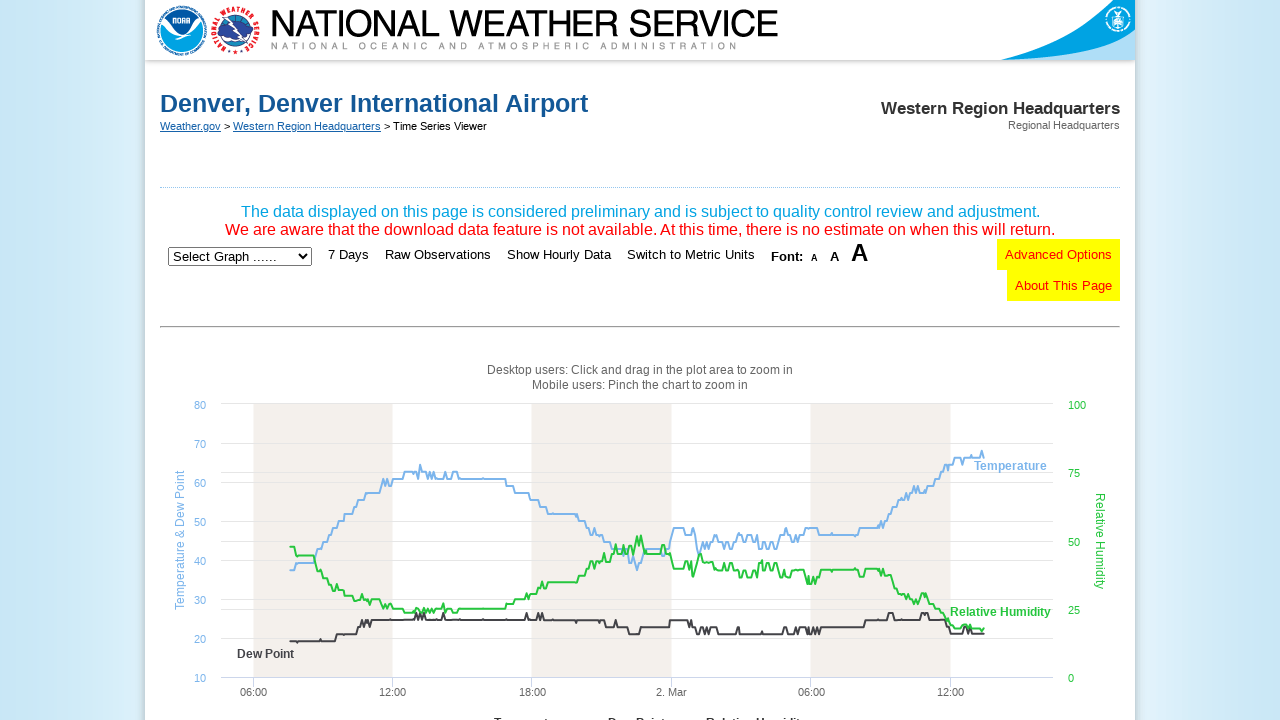

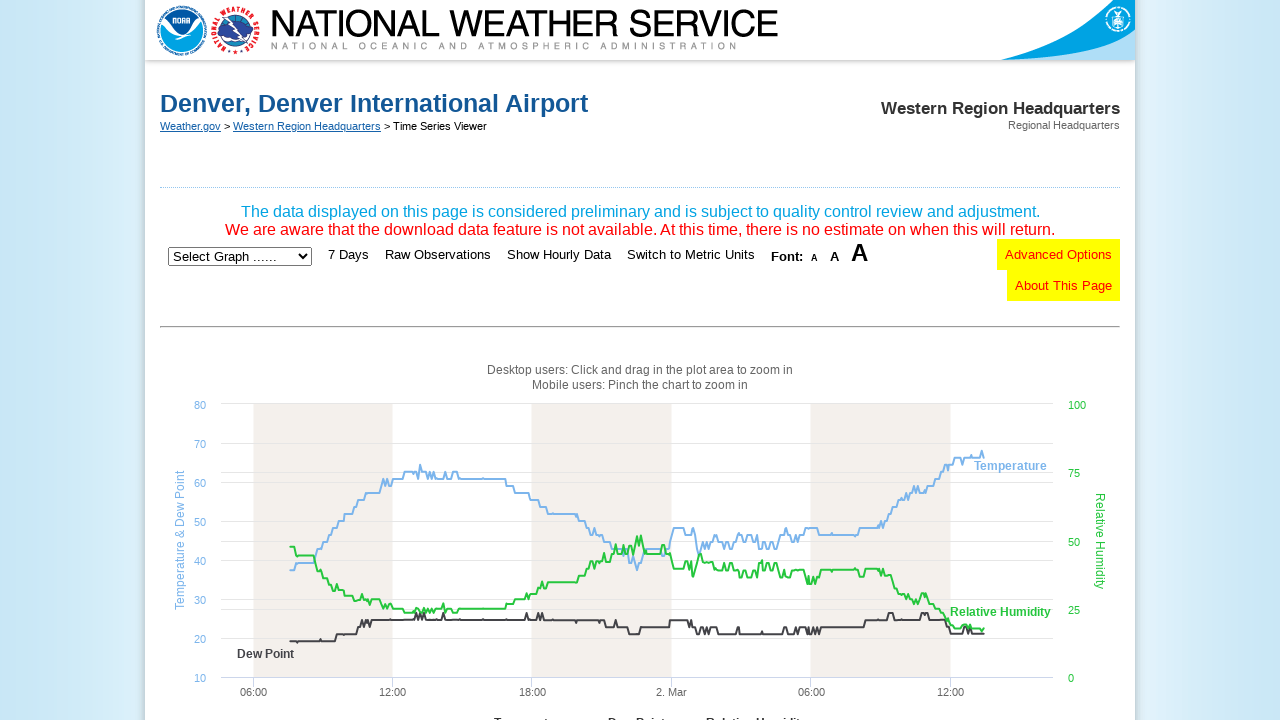